Tests the store locator functionality on RODE's website by selecting Vietnam from the country dropdown, searching for "HO CHI MINH", and verifying that dealer results are displayed.

Starting URL: https://rode.com/en/support/where-to-buy

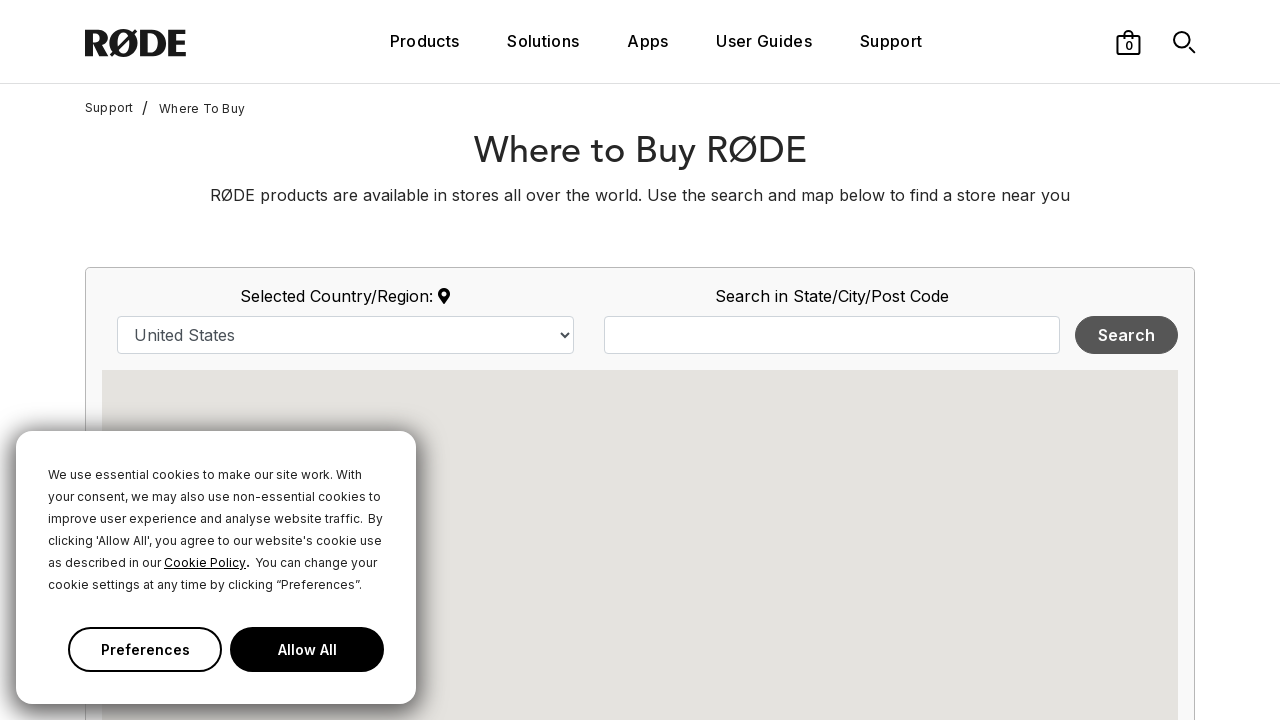

Selected Vietnam from the country dropdown on select#country
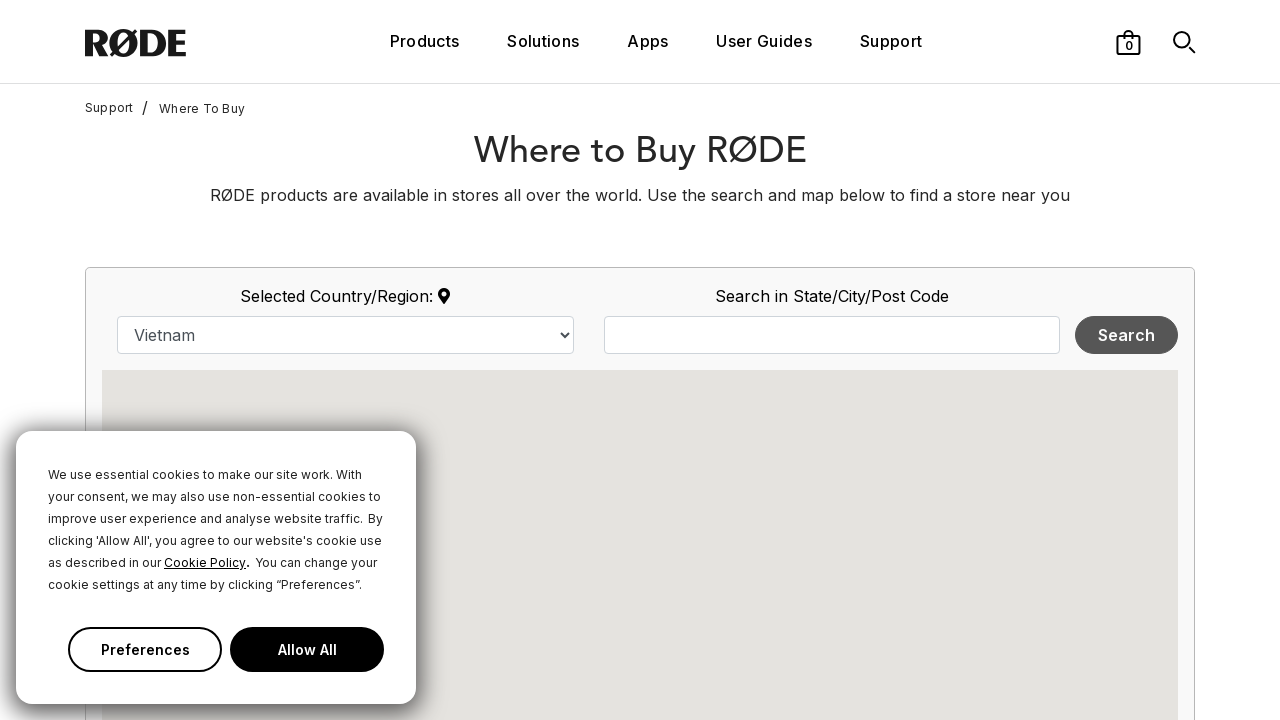

Entered 'HO CHI MINH' in the location search field on input#map_search_query
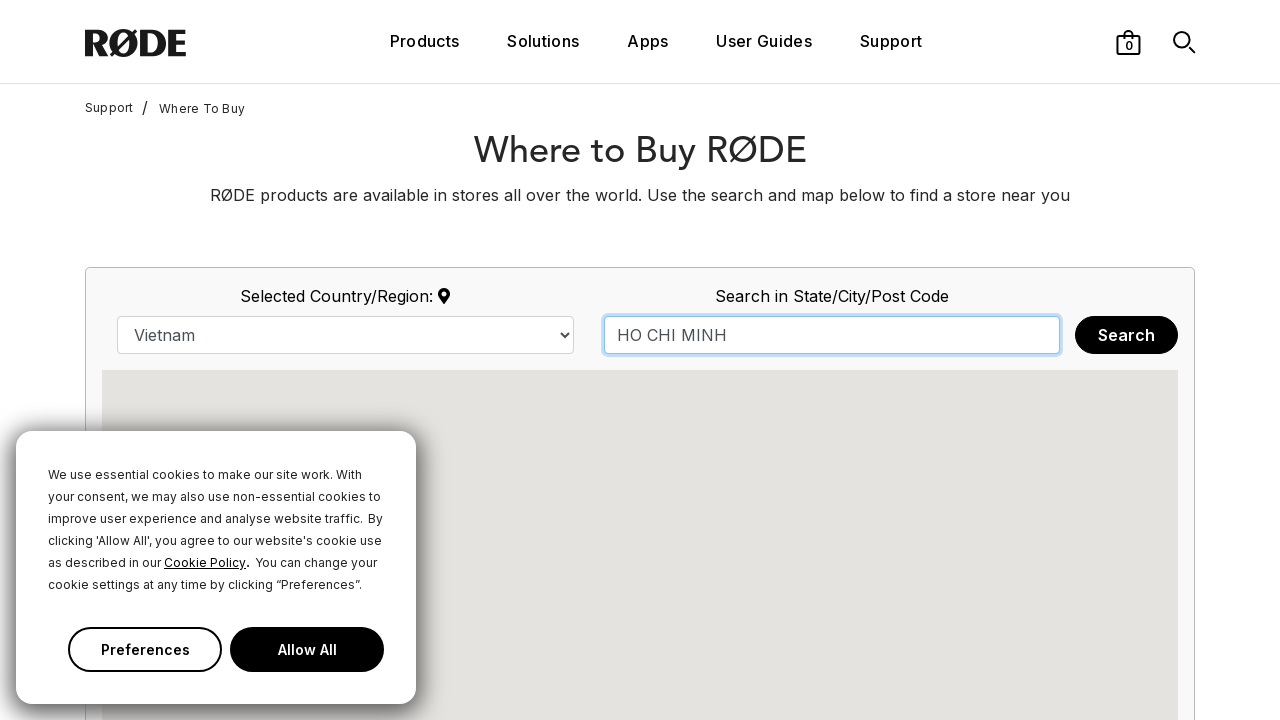

Clicked the Search button to find dealers at (1126, 335) on xpath=//button[text()='Search']
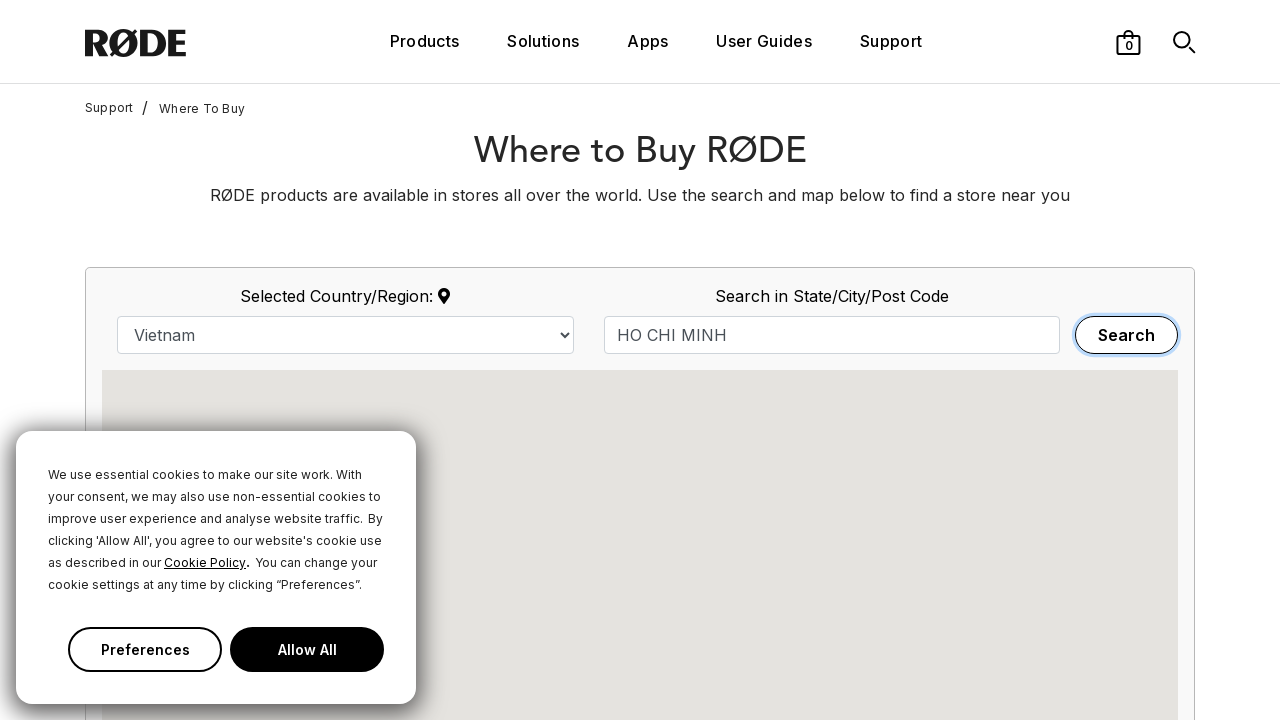

Dealer results loaded and verified on the page
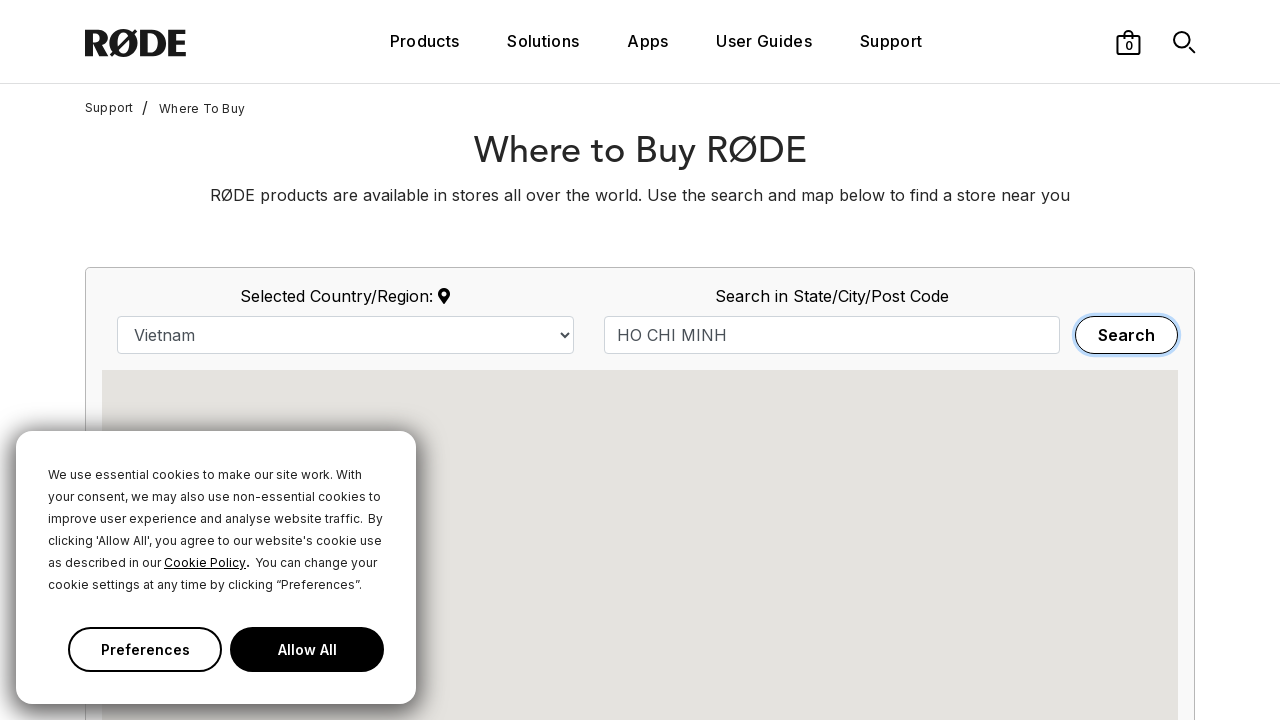

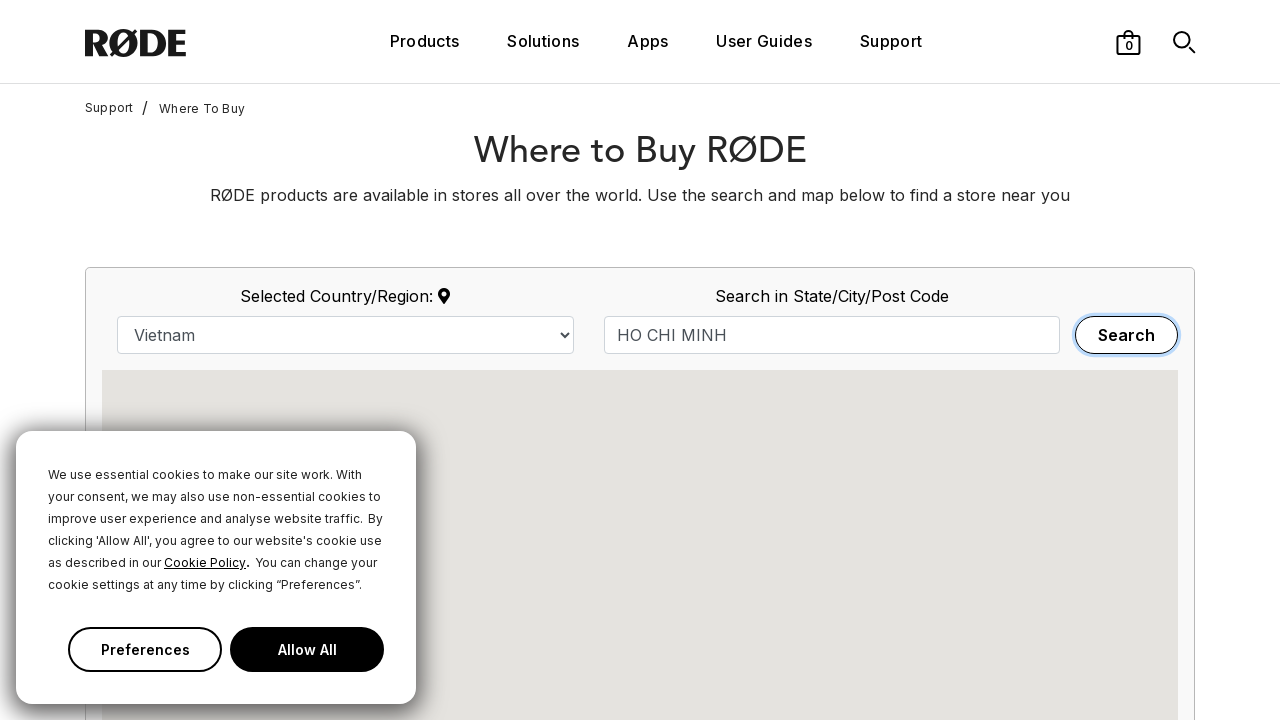